Tests the Submit New Language page by navigating to it and verifying the "Please Note" section with its list items is displayed

Starting URL: https://www.99-bottles-of-beer.net/

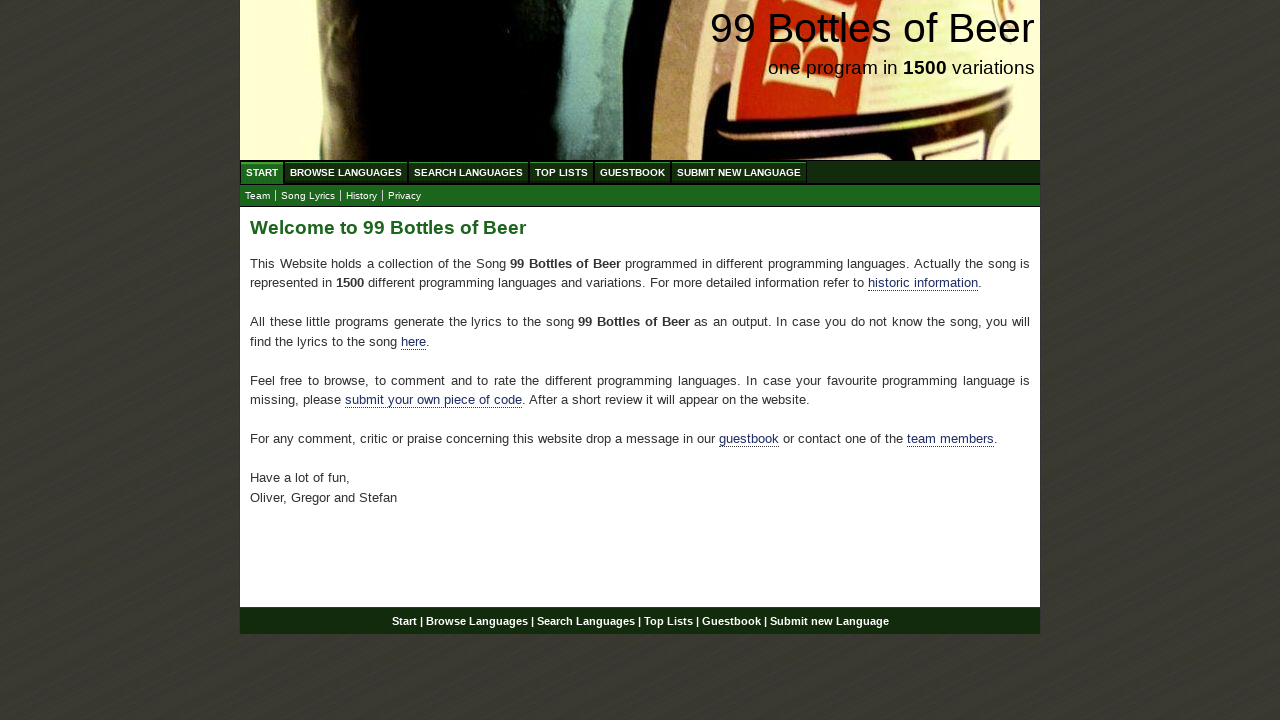

Clicked on Submit New Language menu link at (739, 172) on xpath=//ul[@id= 'menu']//li/a[@href='/submitnewlanguage.html']
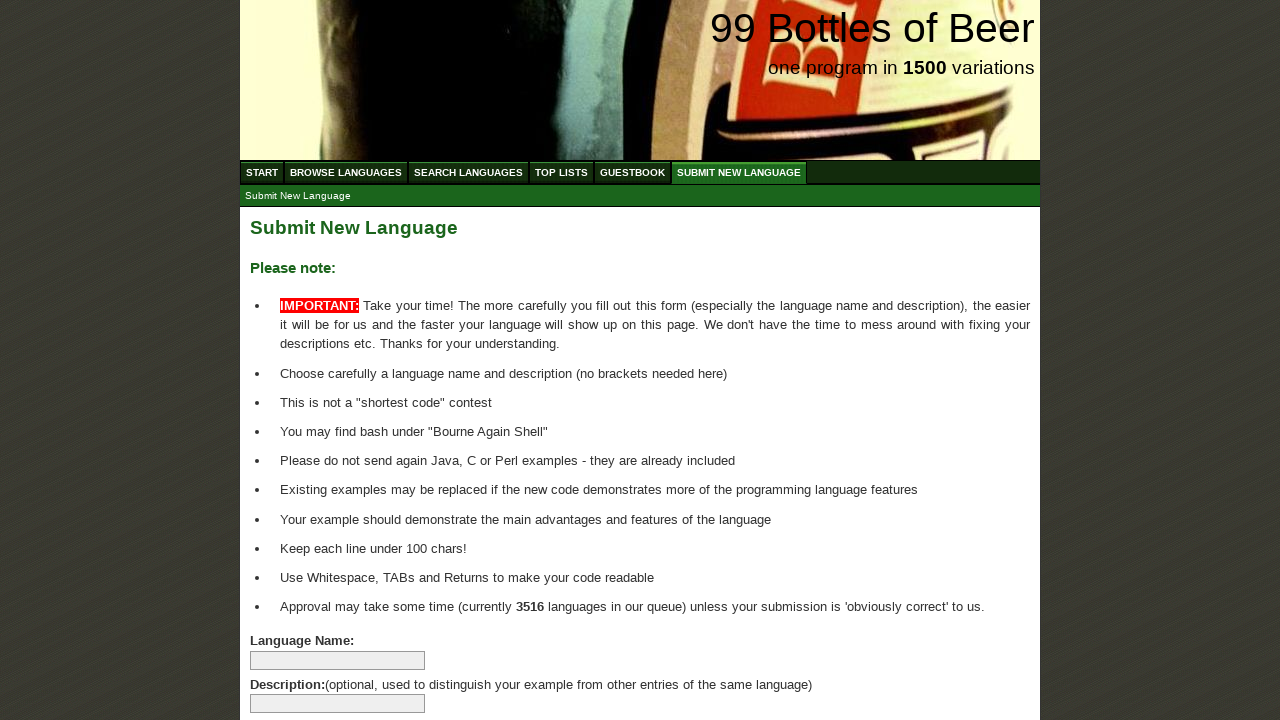

Please Note header became visible
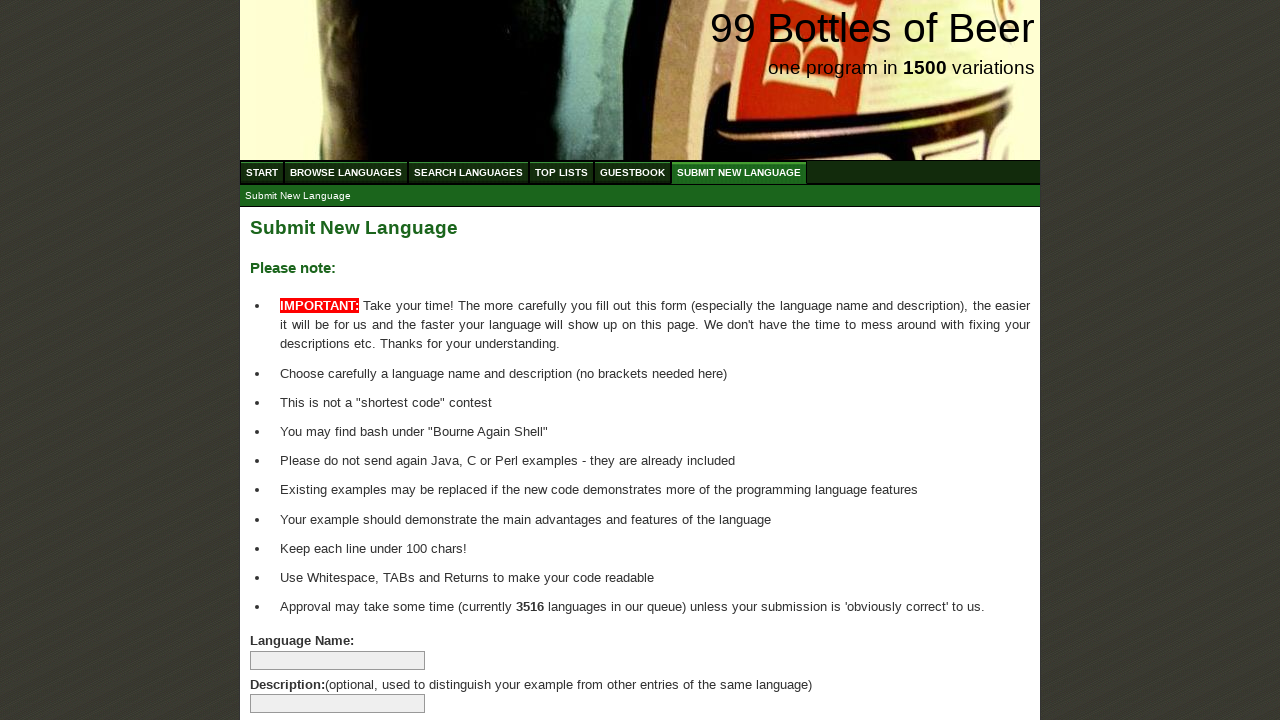

Please Note list items loaded successfully
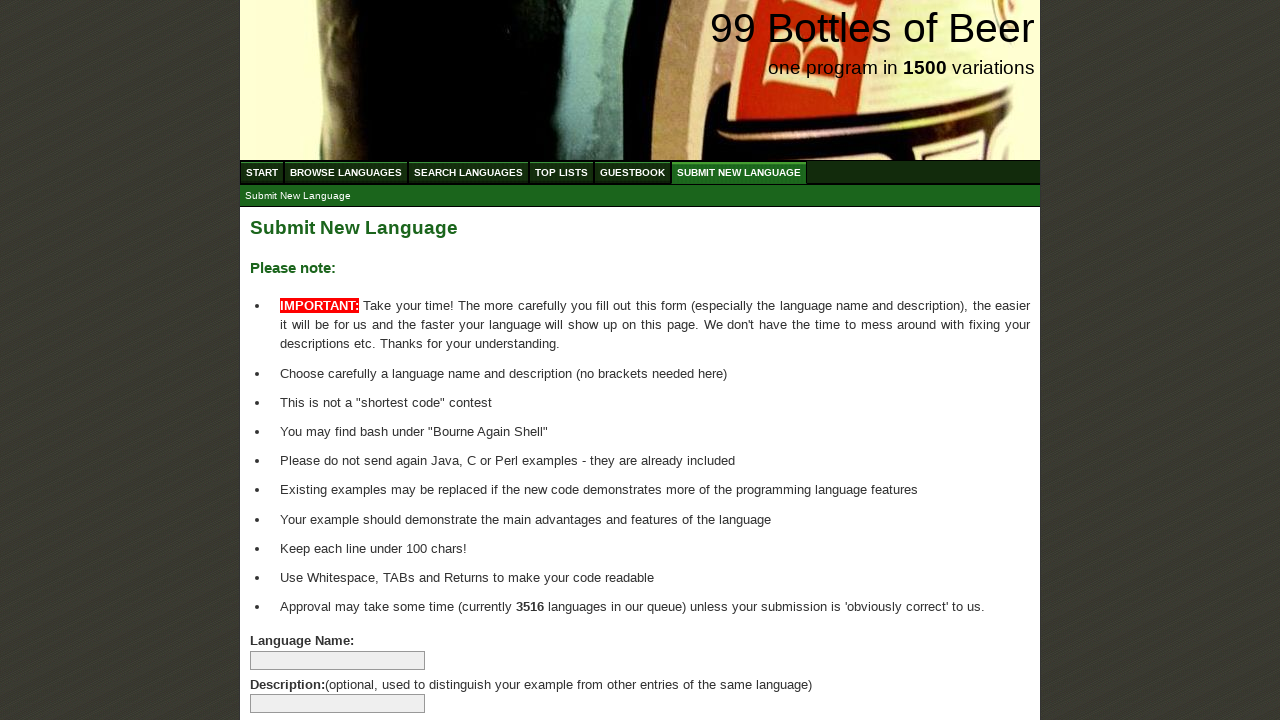

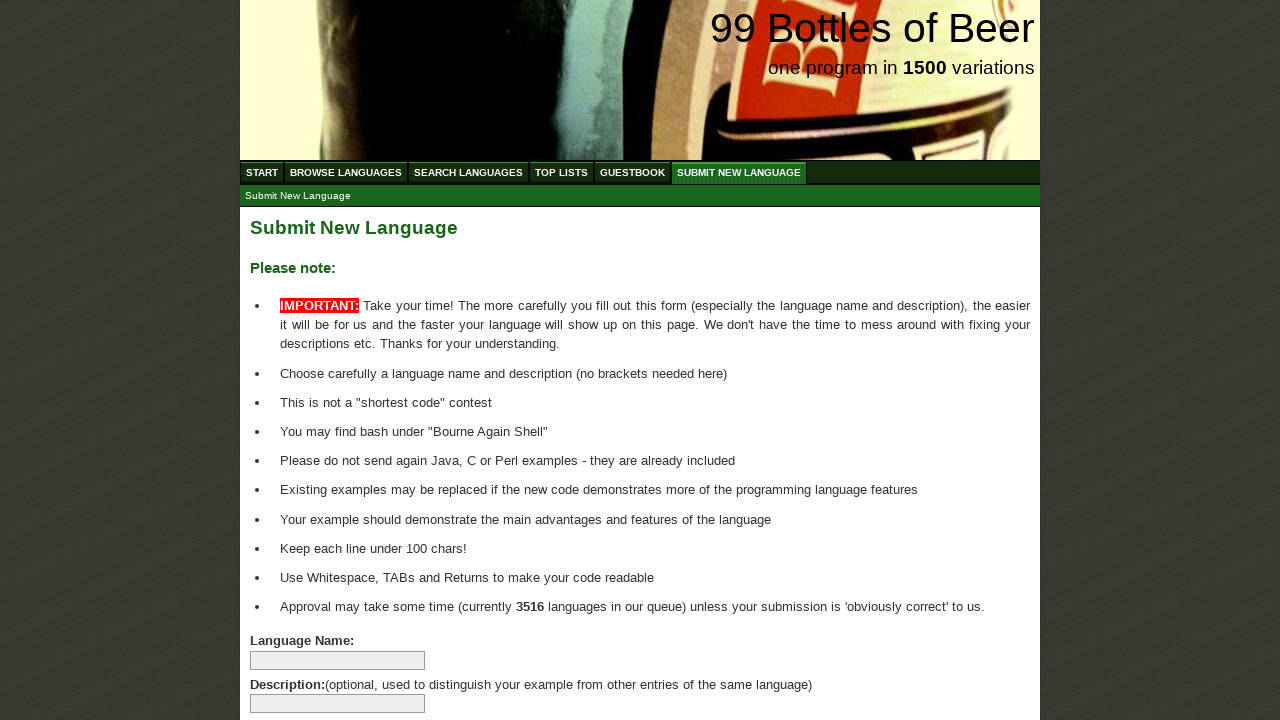